Tests JavaScript confirm dialog by clicking the confirm button, accepting it, and verifying the response shows "Ok"

Starting URL: https://practice.expandtesting.com/js-dialogs

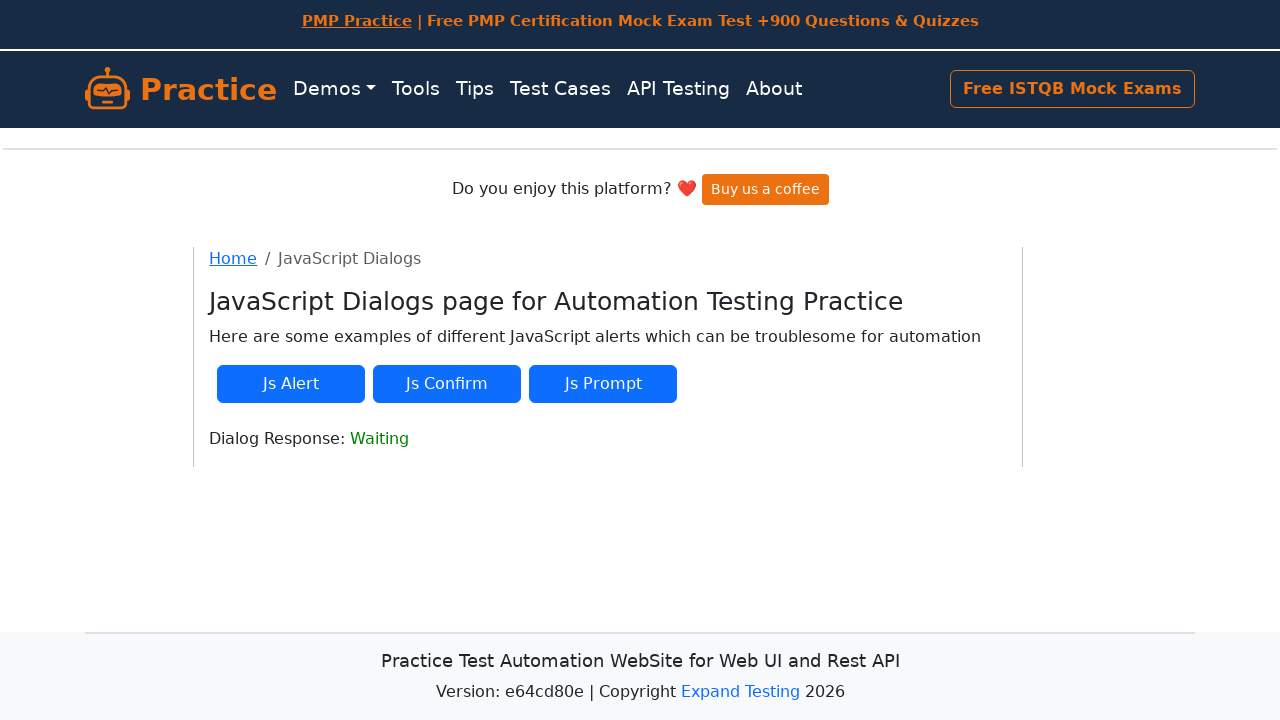

Set up dialog handler to accept confirm dialogs
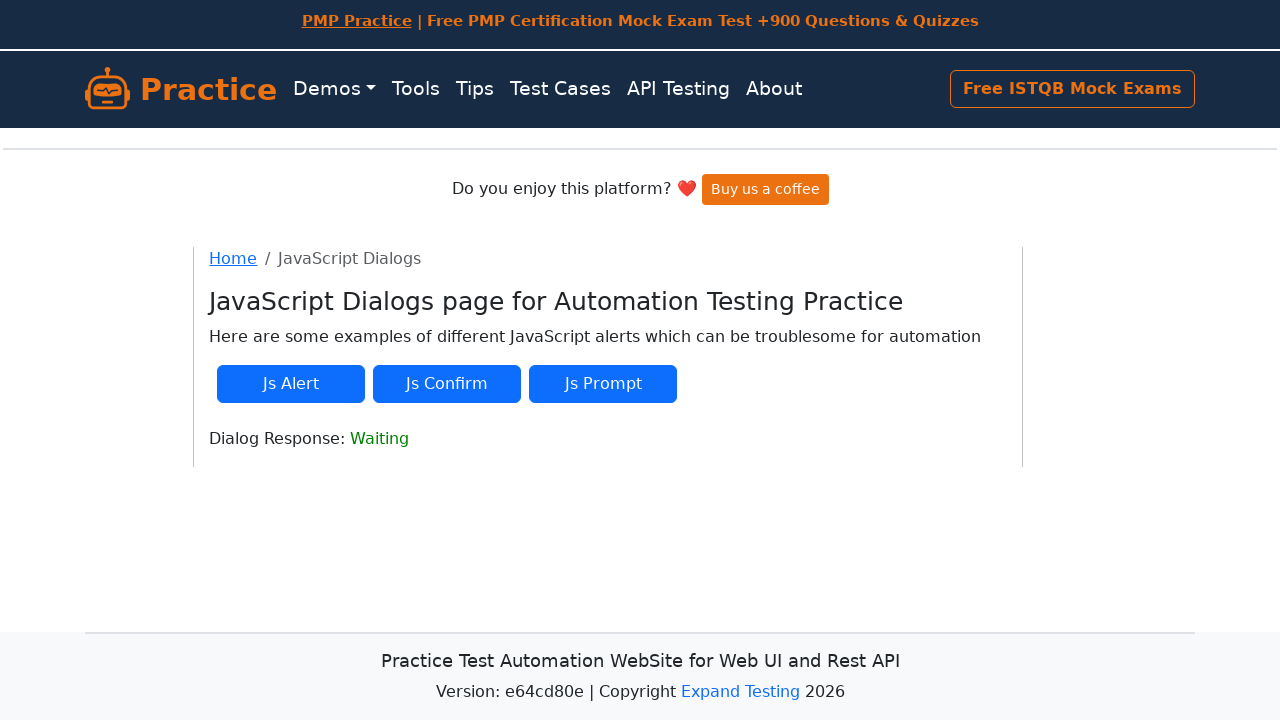

Clicked the confirm button to trigger JavaScript confirm dialog at (447, 384) on #js-confirm
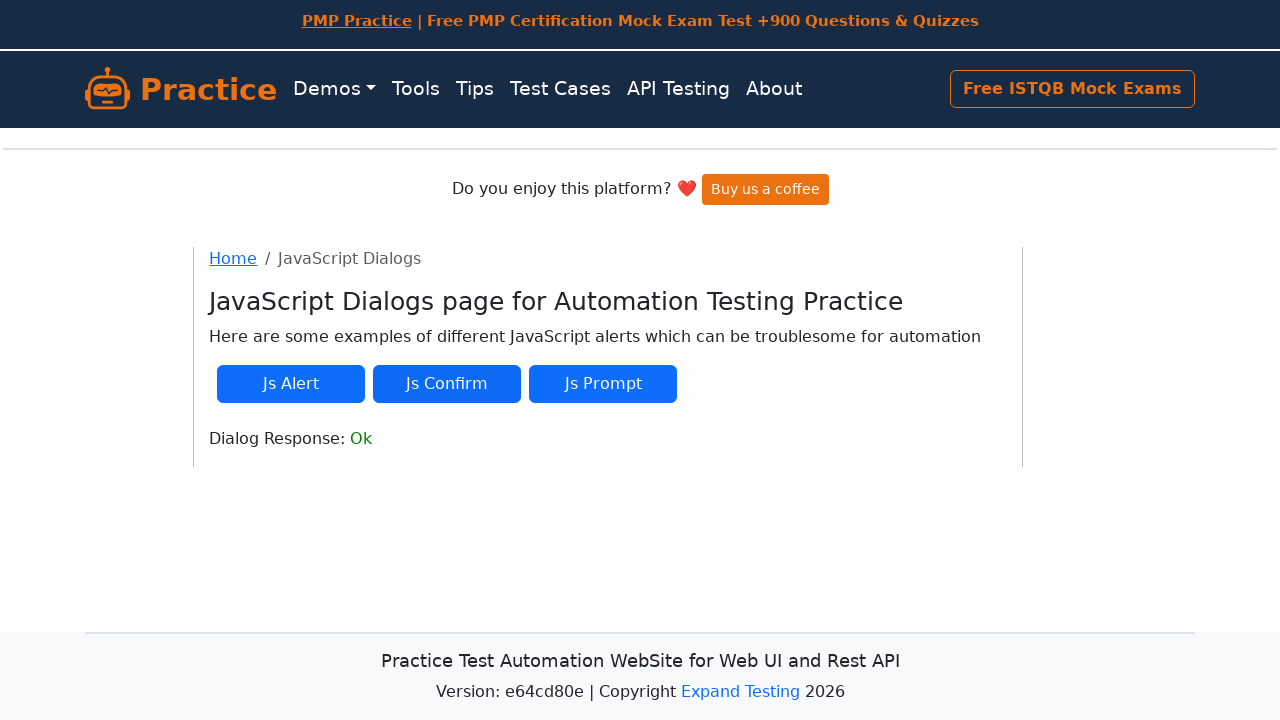

Dialog response element appeared on page
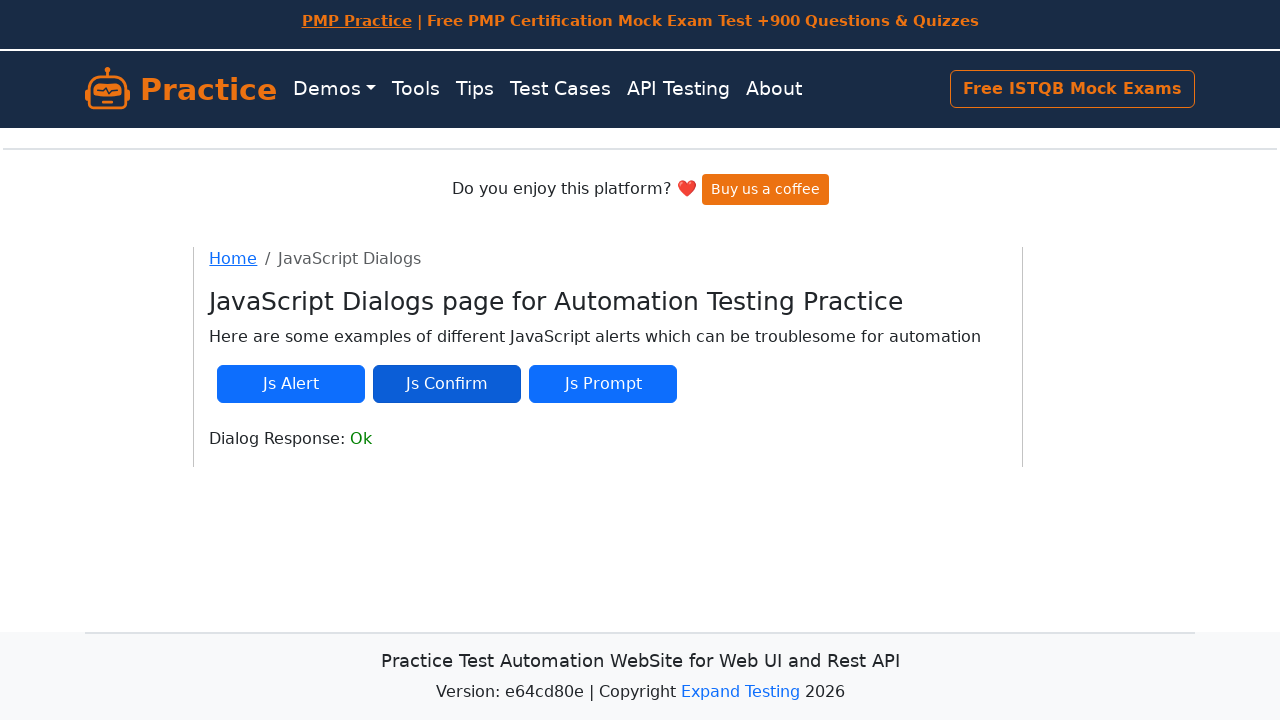

Verified that dialog response contains 'Ok'
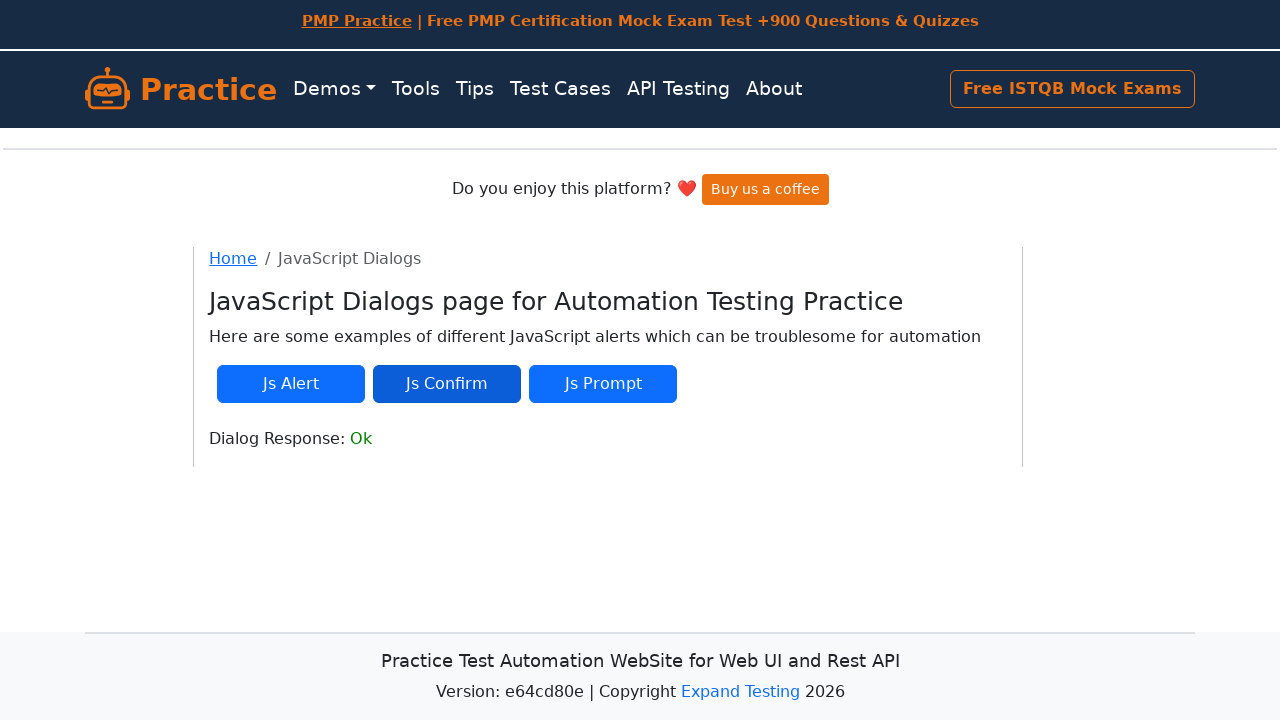

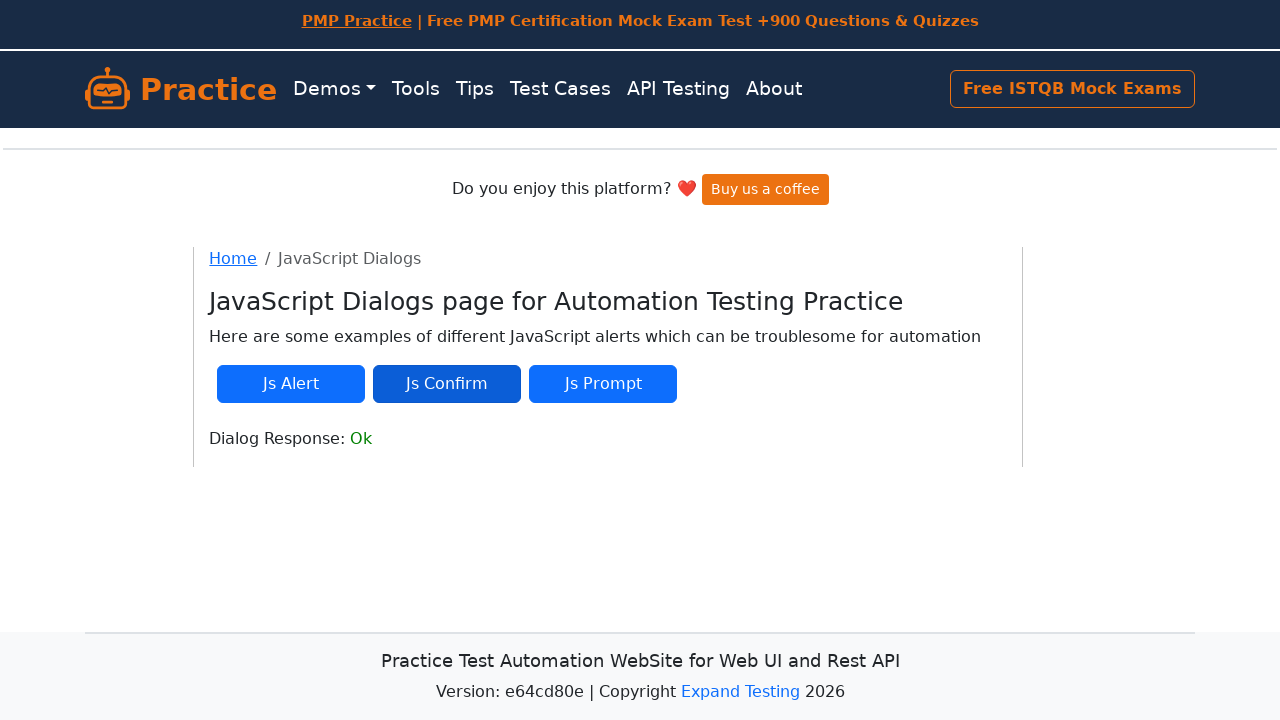